Tests a dynamic form by calculating the sum of two displayed numbers, selecting the result from a dropdown, and submitting the form

Starting URL: http://suninjuly.github.io/selects2.html

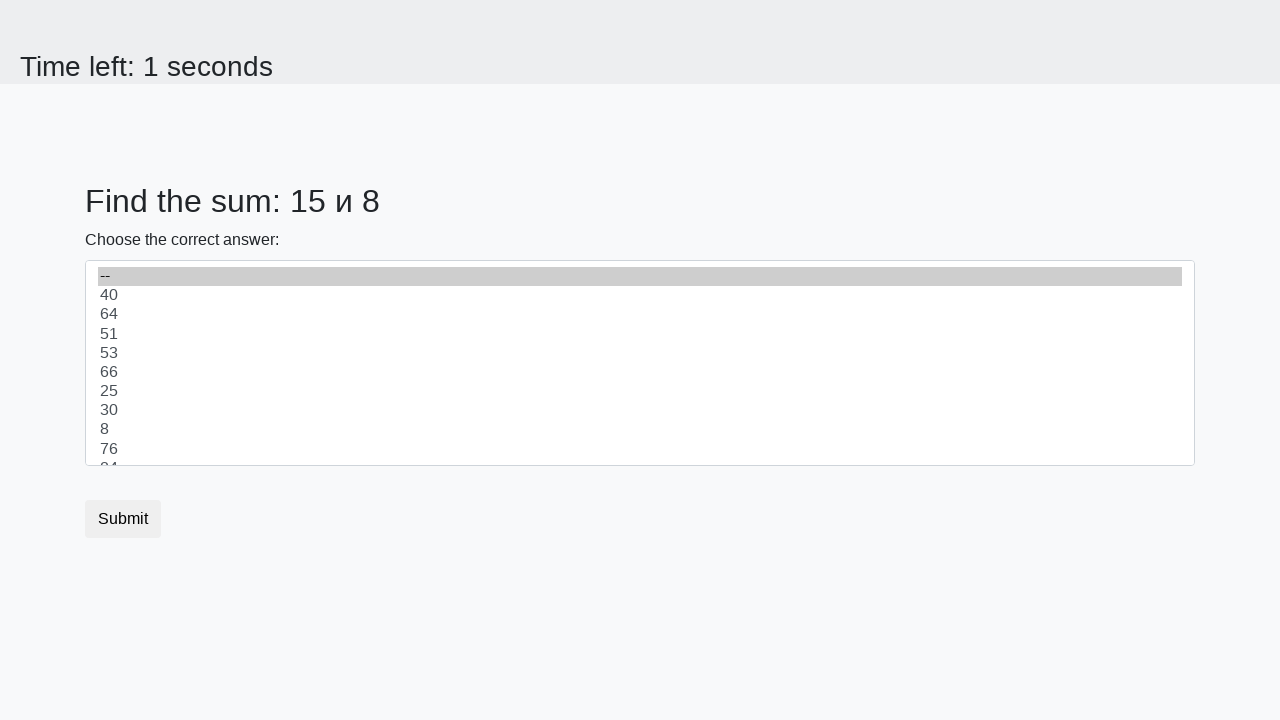

Navigated to dynamic form page
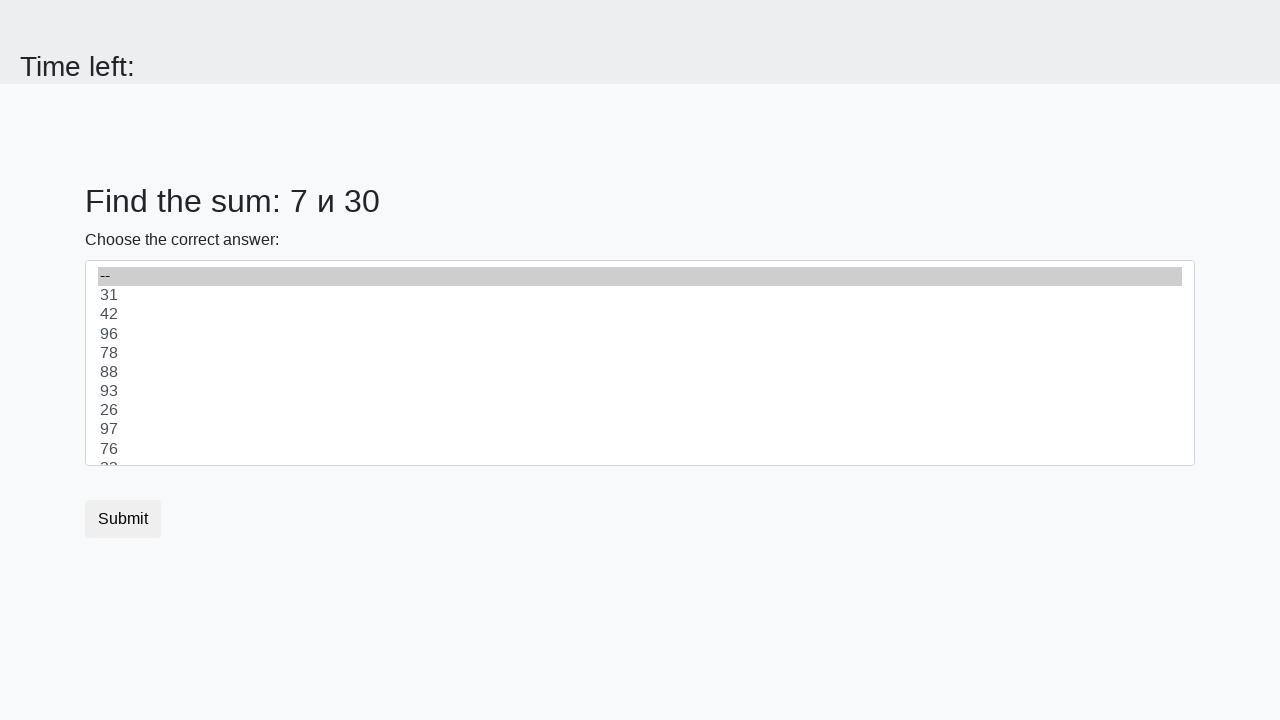

Retrieved first number: 7
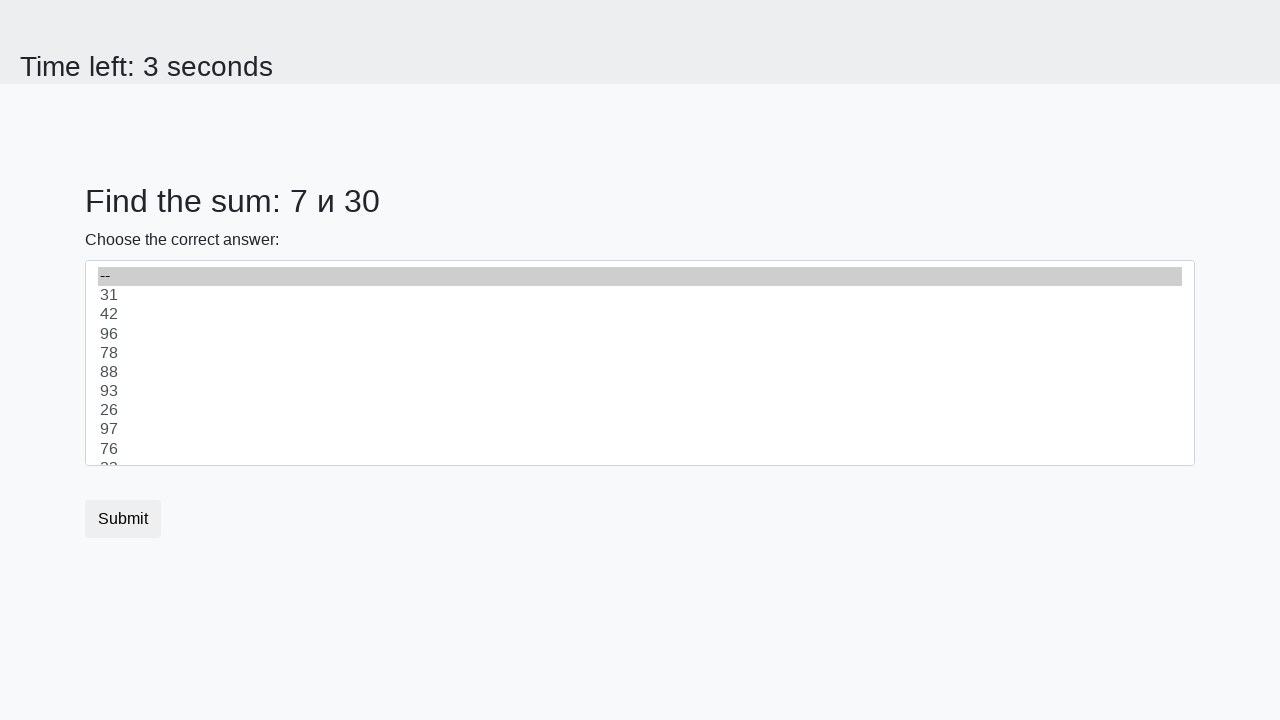

Retrieved second number: 30
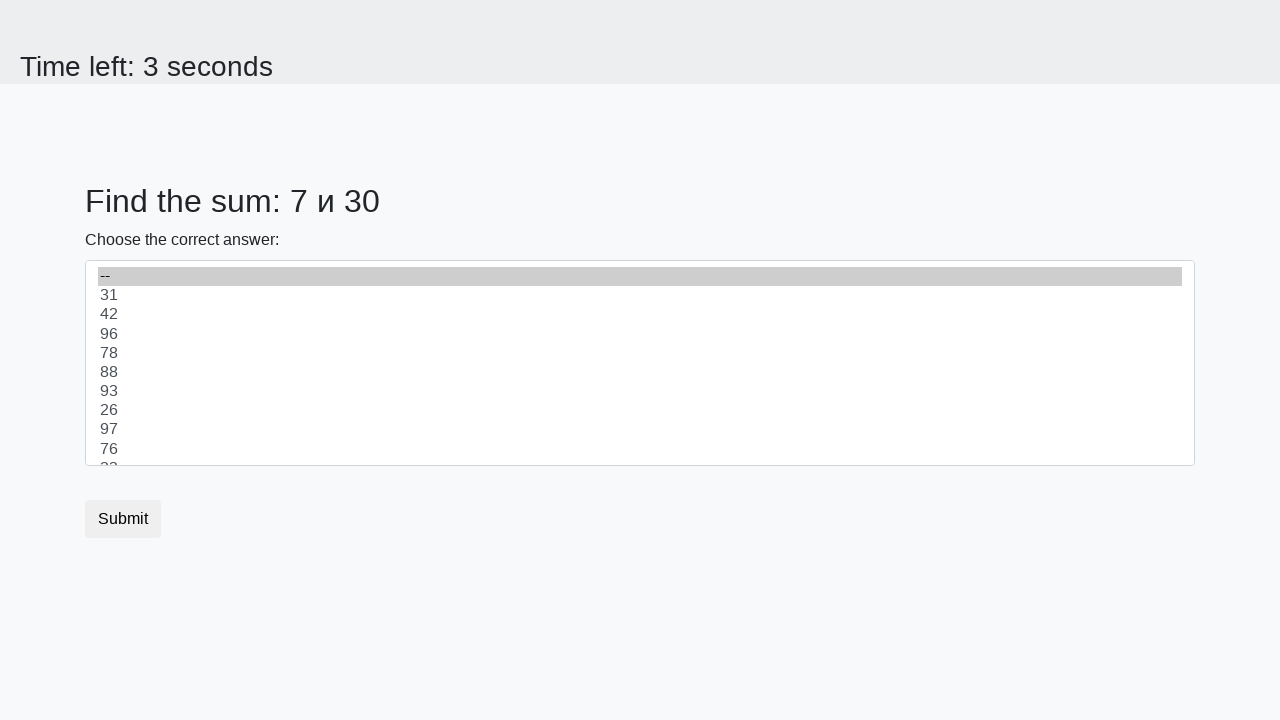

Calculated sum: 7 + 30 = 37
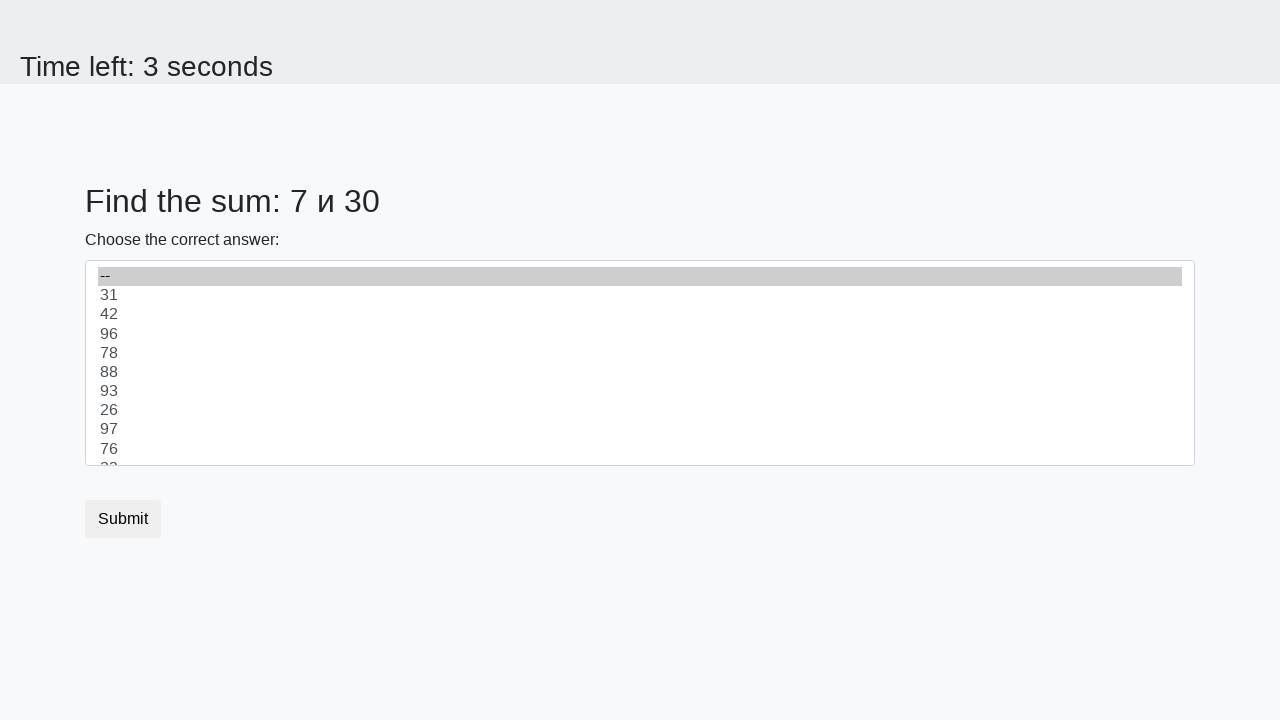

Selected 37 from dropdown menu on #dropdown
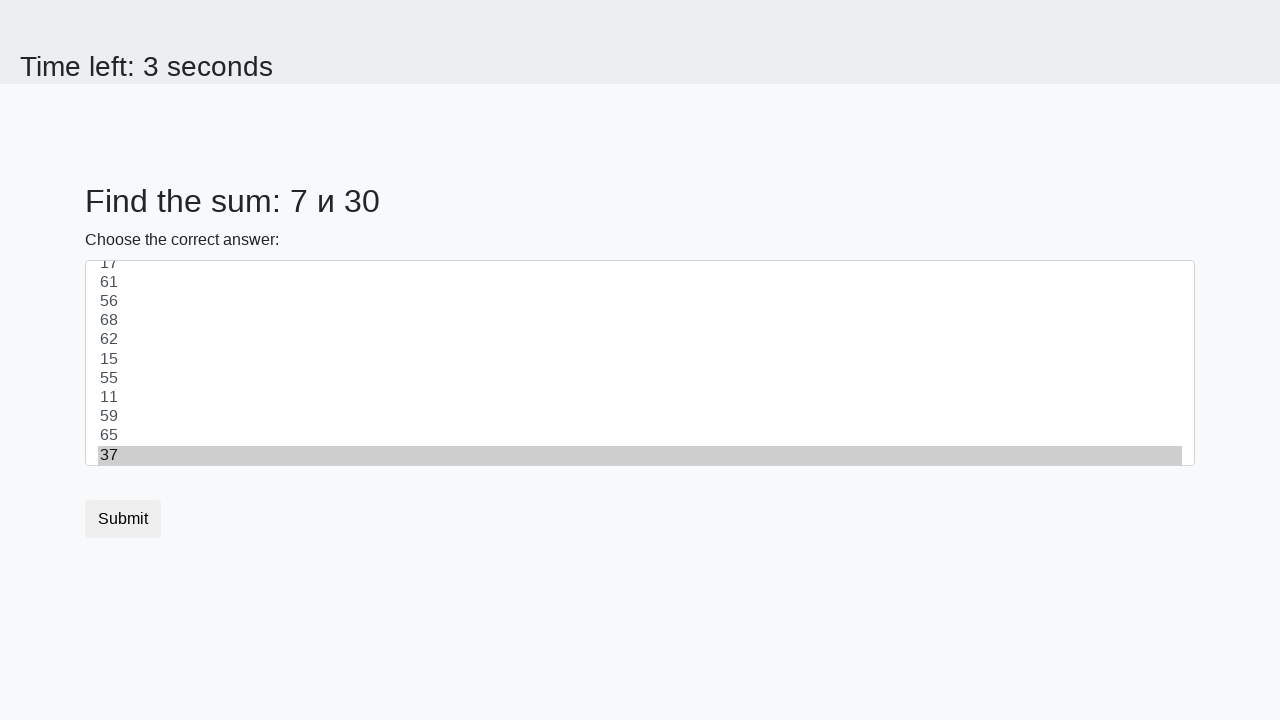

Clicked submit button to submit the form at (123, 519) on button.btn
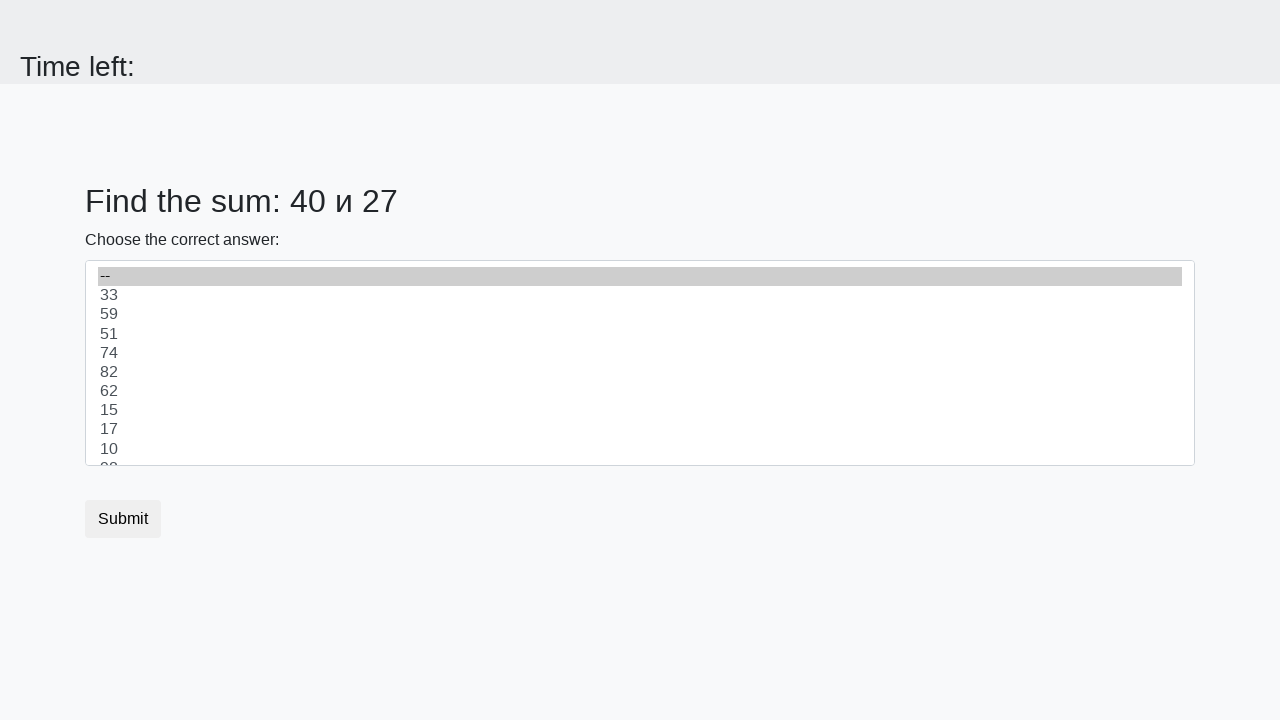

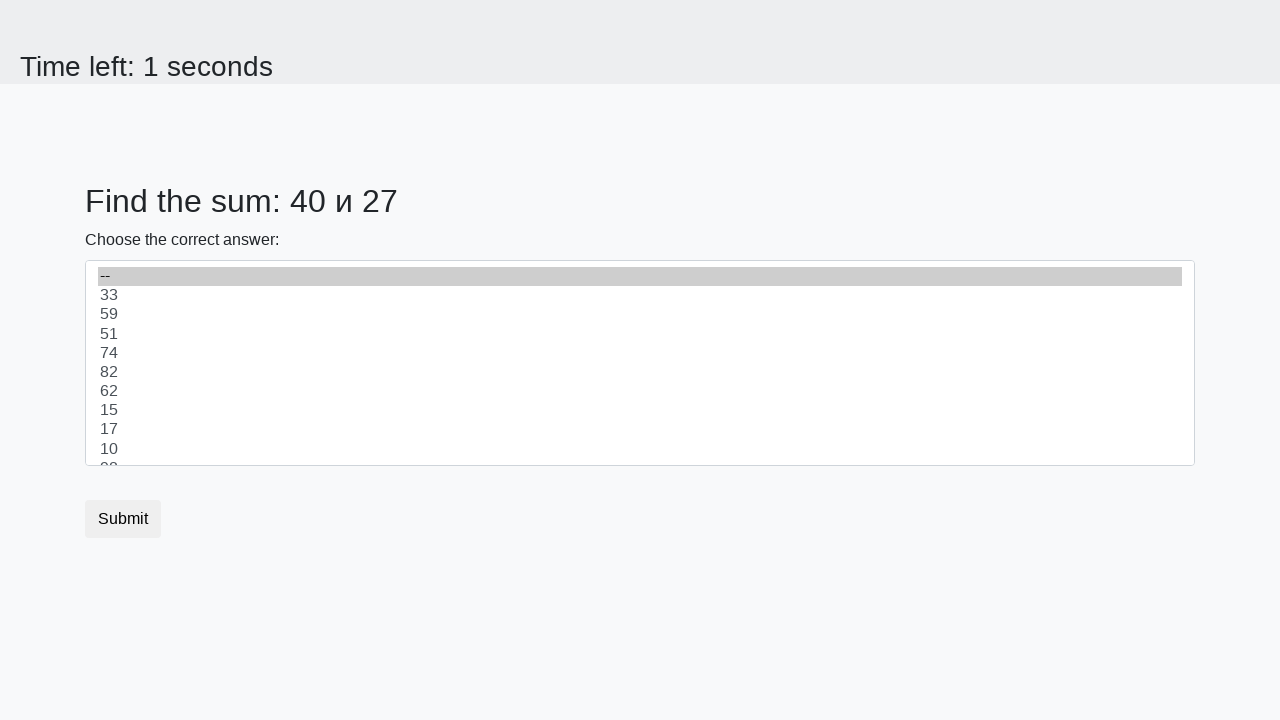